Tests that edits are cancelled when pressing Escape key.

Starting URL: https://demo.playwright.dev/todomvc

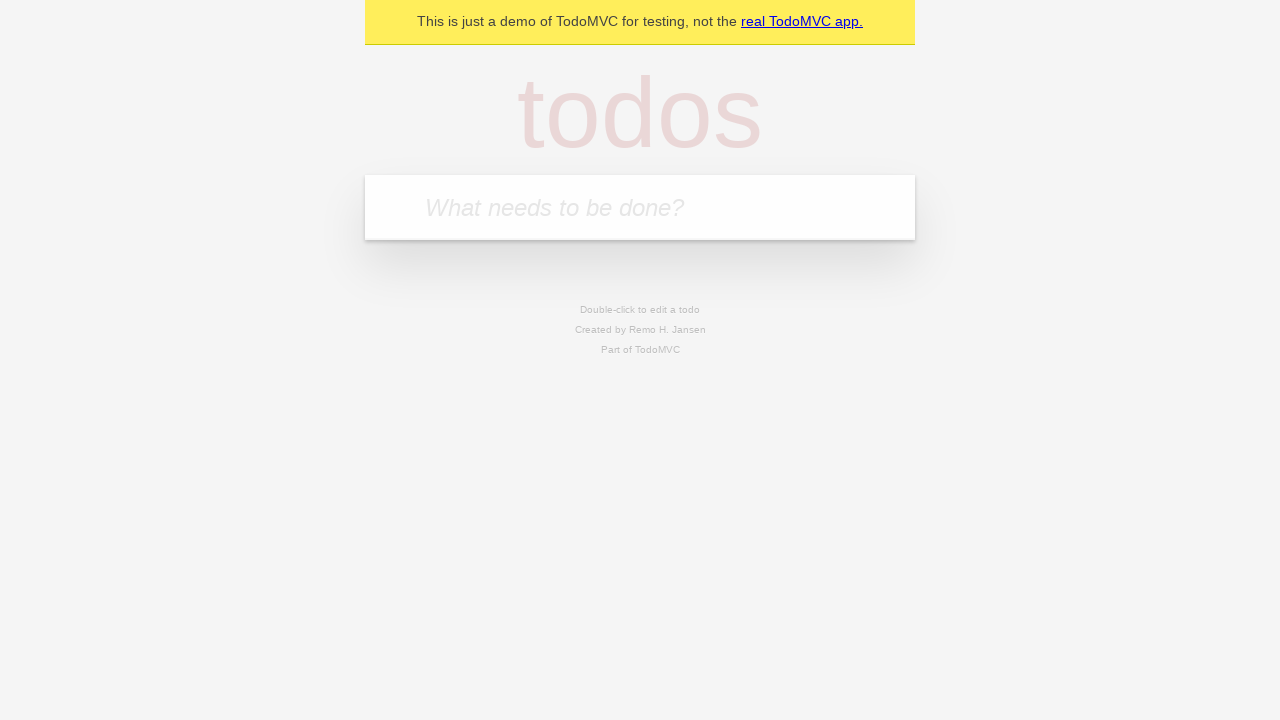

Filled todo input with 'buy some cheese' on internal:attr=[placeholder="What needs to be done?"i]
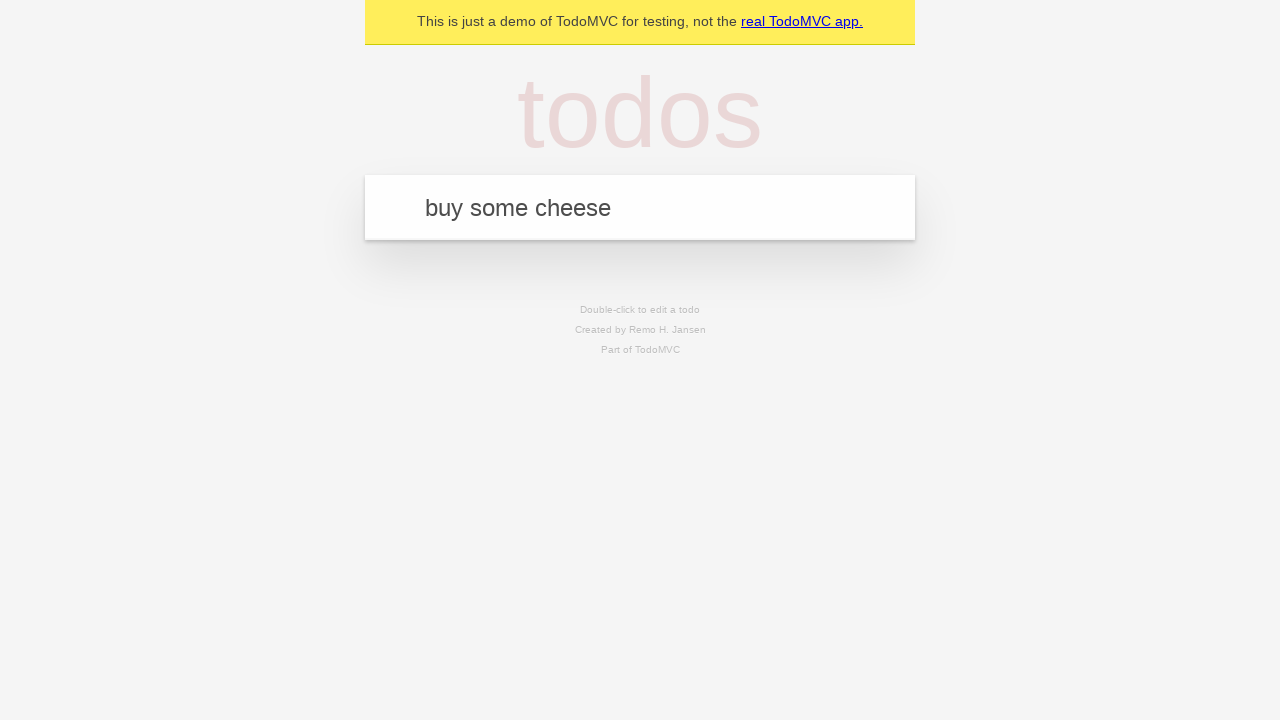

Pressed Enter to create first todo on internal:attr=[placeholder="What needs to be done?"i]
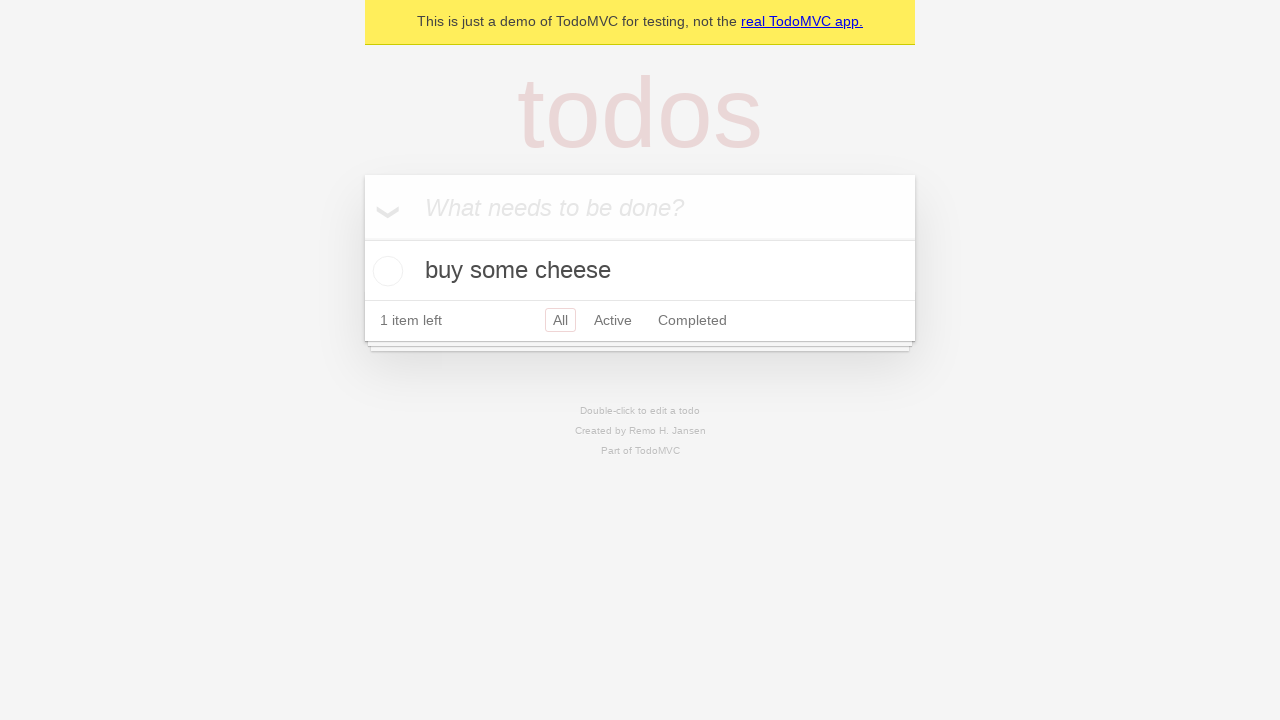

Filled todo input with 'feed the cat' on internal:attr=[placeholder="What needs to be done?"i]
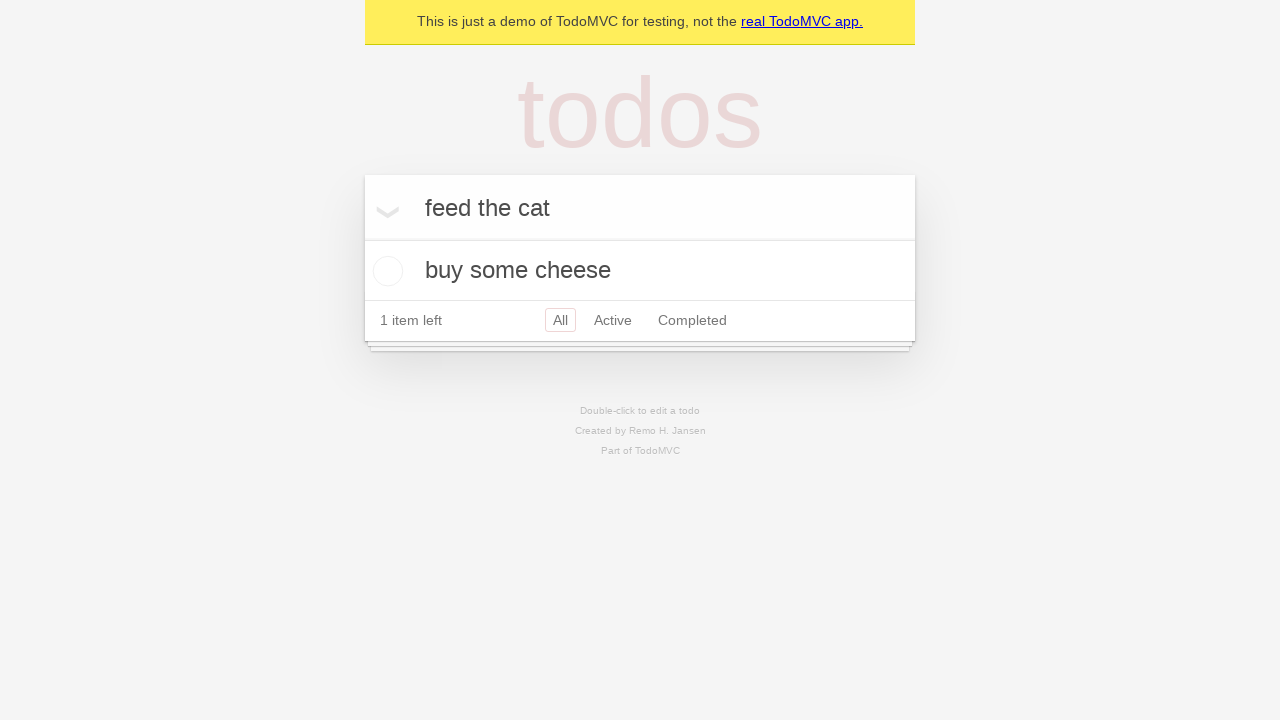

Pressed Enter to create second todo on internal:attr=[placeholder="What needs to be done?"i]
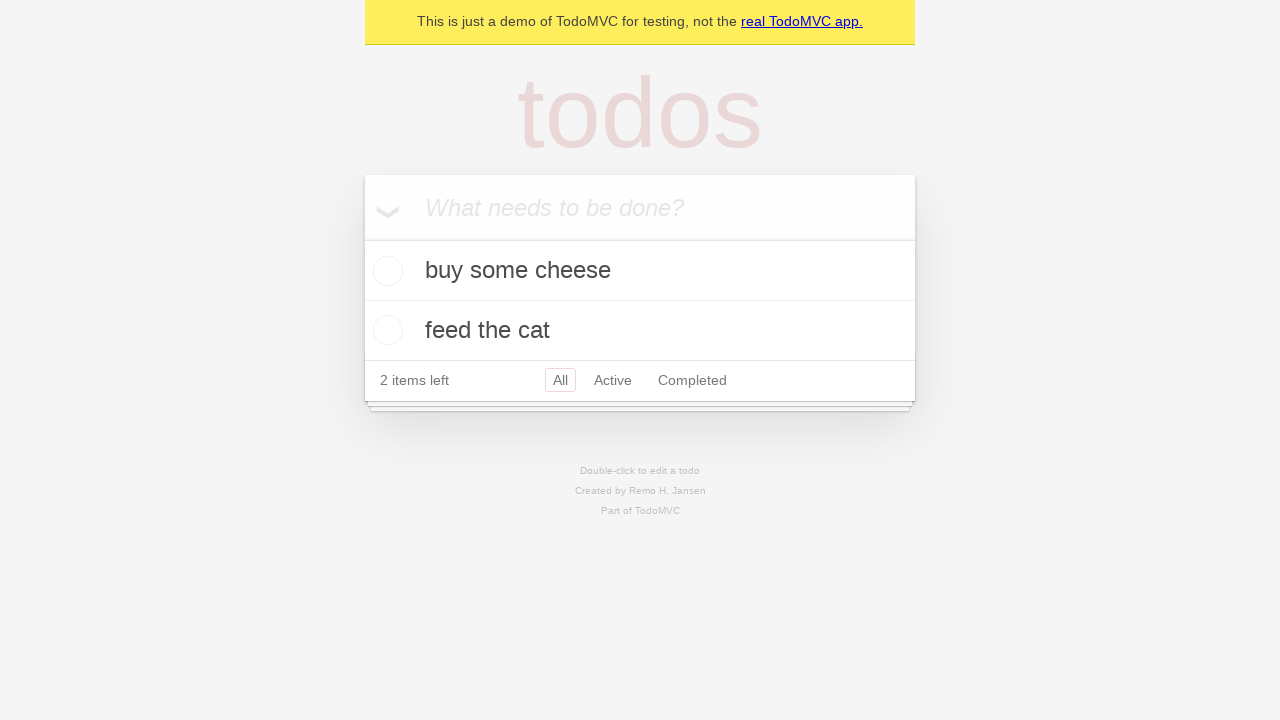

Filled todo input with 'book a doctors appointment' on internal:attr=[placeholder="What needs to be done?"i]
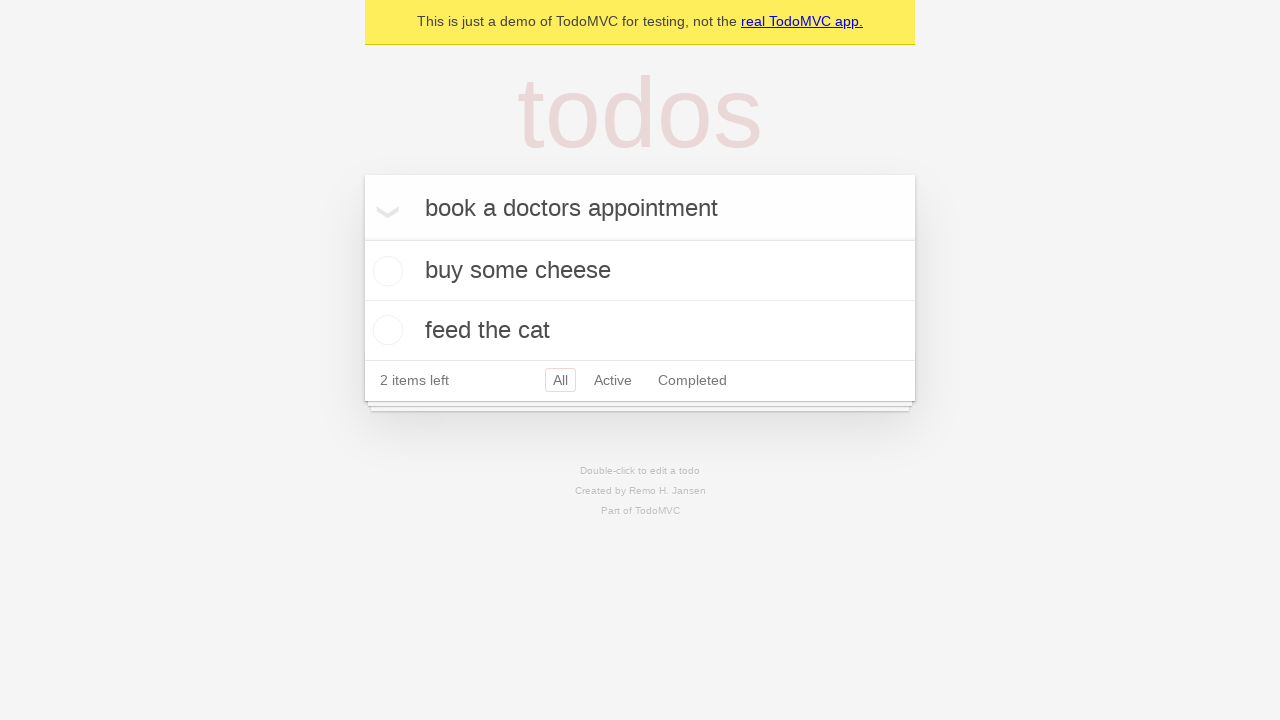

Pressed Enter to create third todo on internal:attr=[placeholder="What needs to be done?"i]
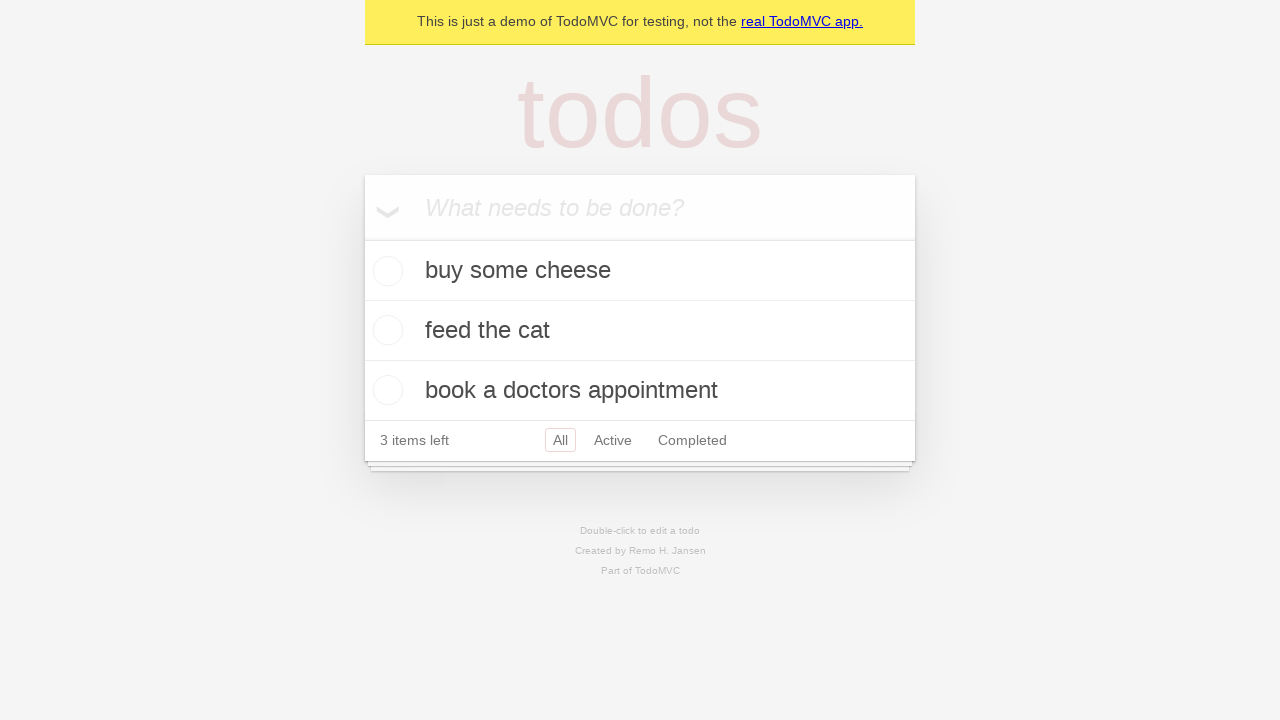

Double-clicked second todo to enter edit mode at (640, 331) on internal:testid=[data-testid="todo-item"s] >> nth=1
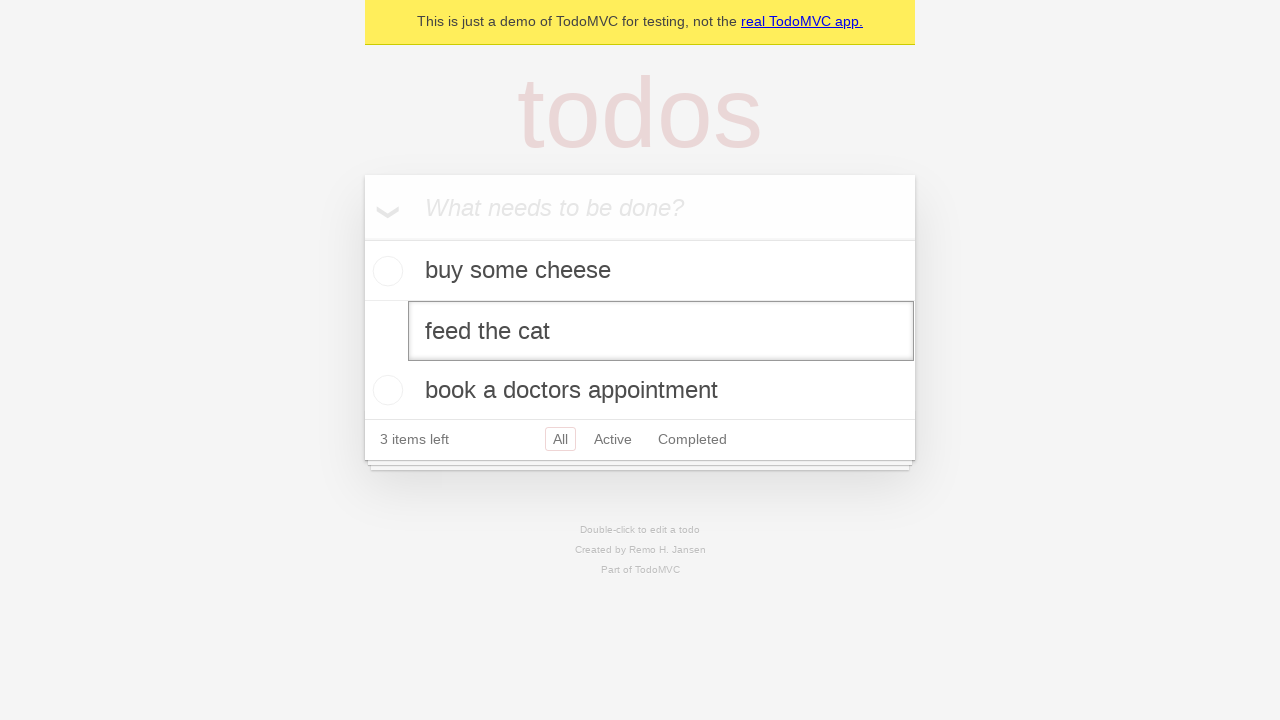

Filled edit textbox with 'buy some sausages' on internal:testid=[data-testid="todo-item"s] >> nth=1 >> internal:role=textbox[nam
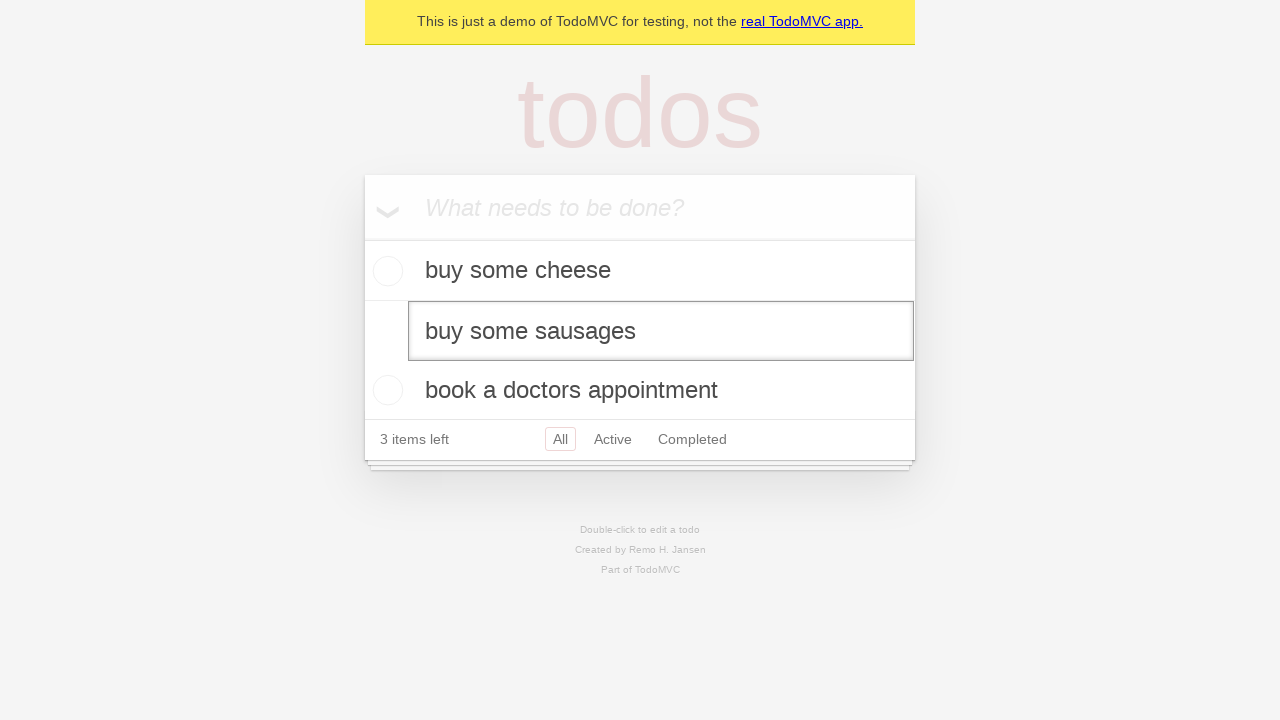

Pressed Escape to cancel edit and verify changes are reverted on internal:testid=[data-testid="todo-item"s] >> nth=1 >> internal:role=textbox[nam
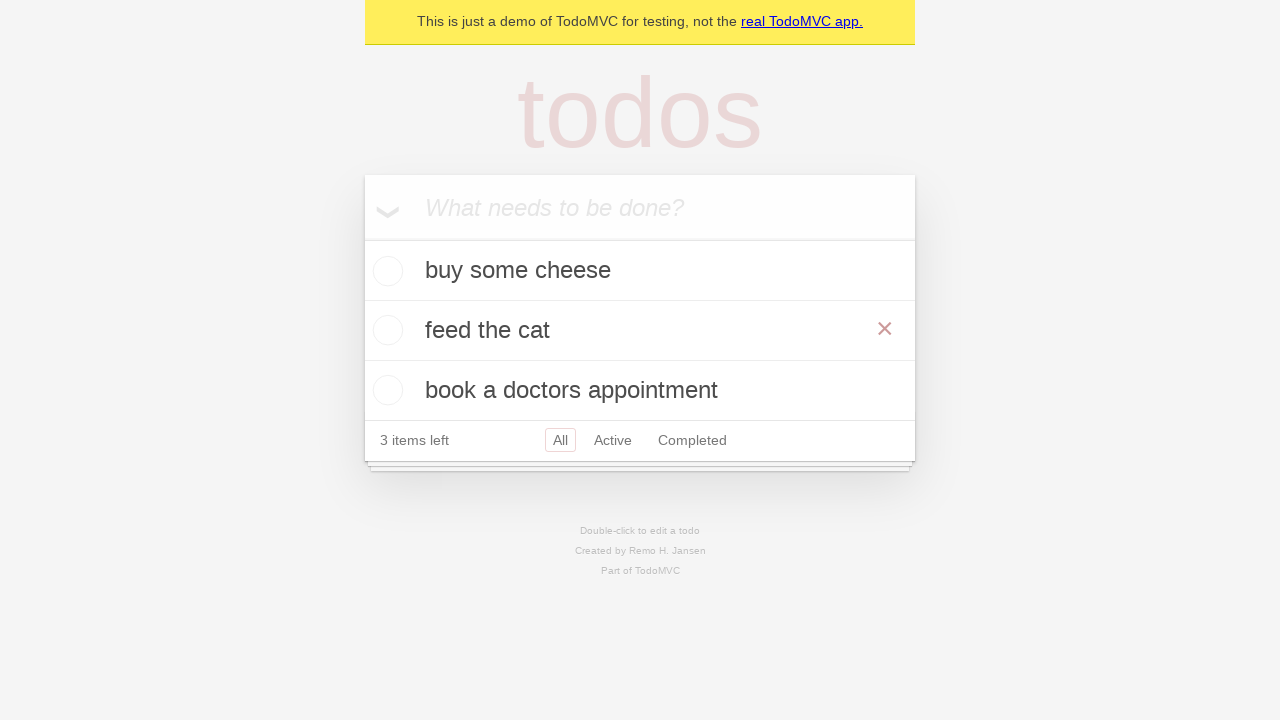

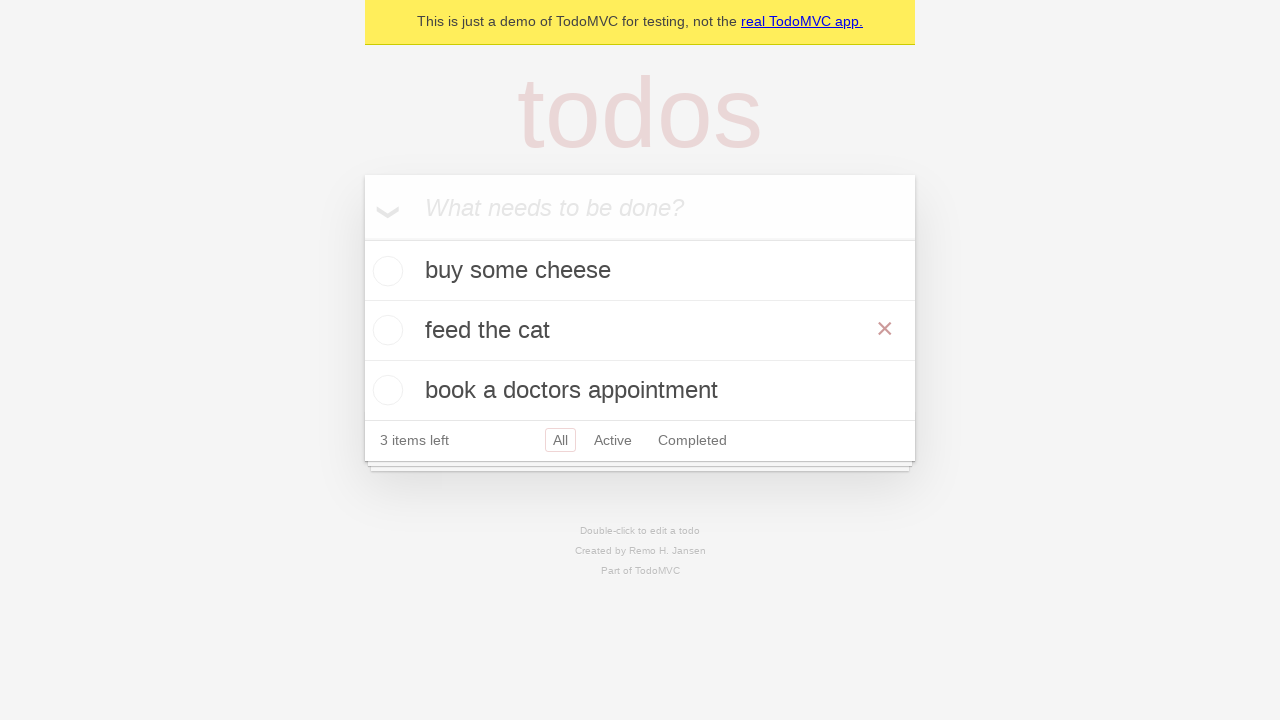